Tests basic browser navigation by visiting a page, navigating to a second page, and using browser back functionality to return to the original page.

Starting URL: https://rahulshettyacademy.com

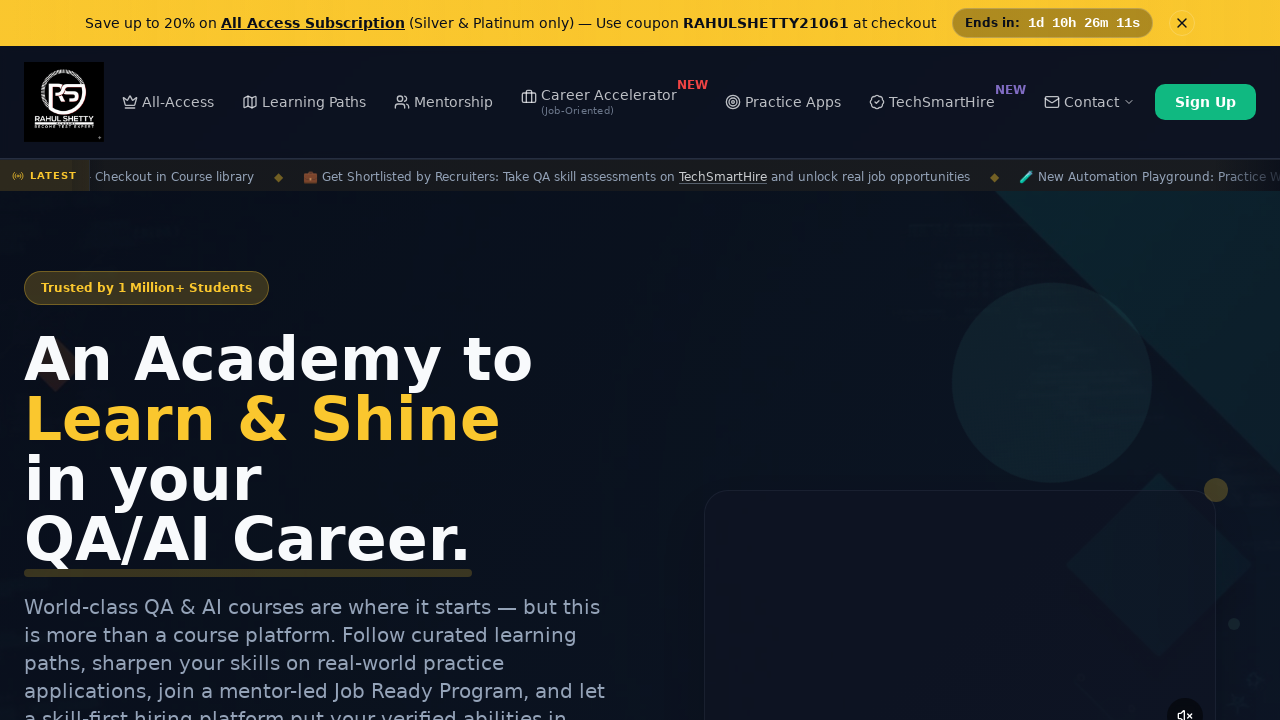

Set viewport size to 1920x1080
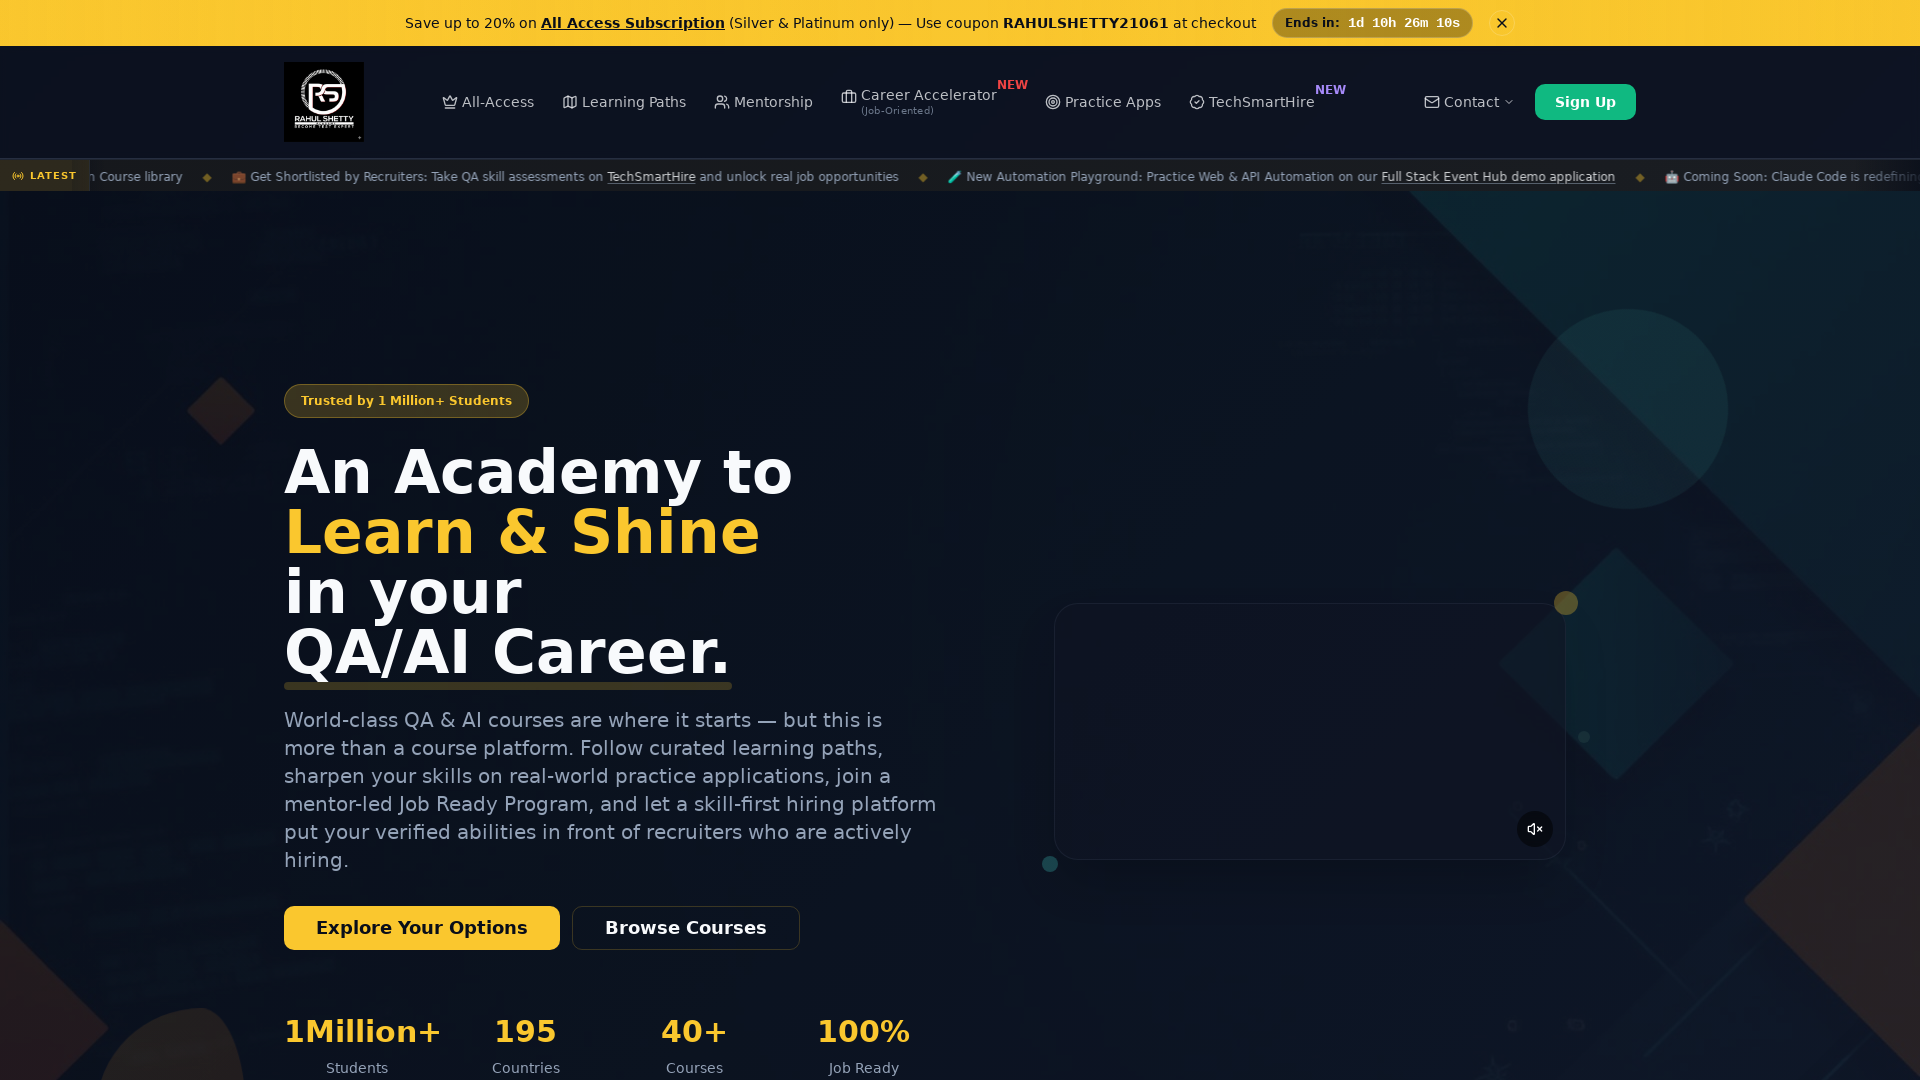

Navigated to Selenium Practice page
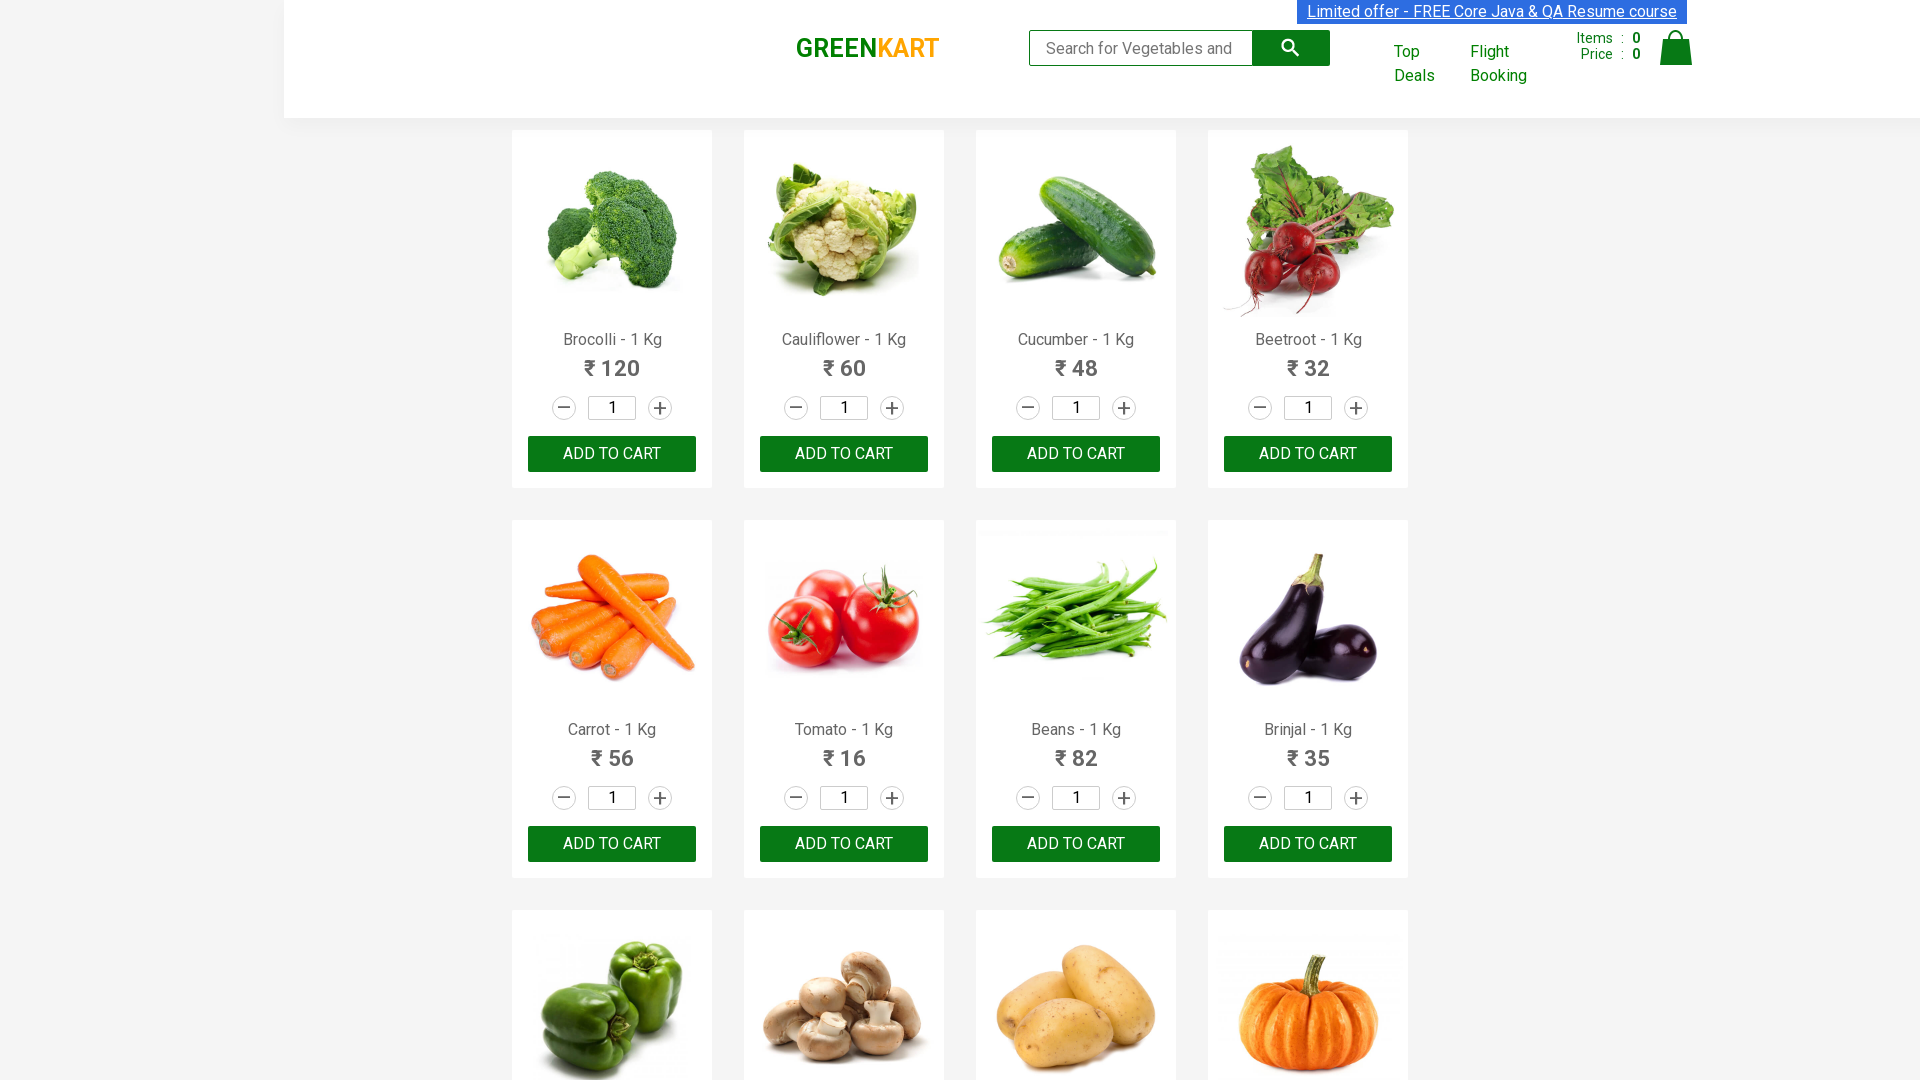

Selenium Practice page fully loaded
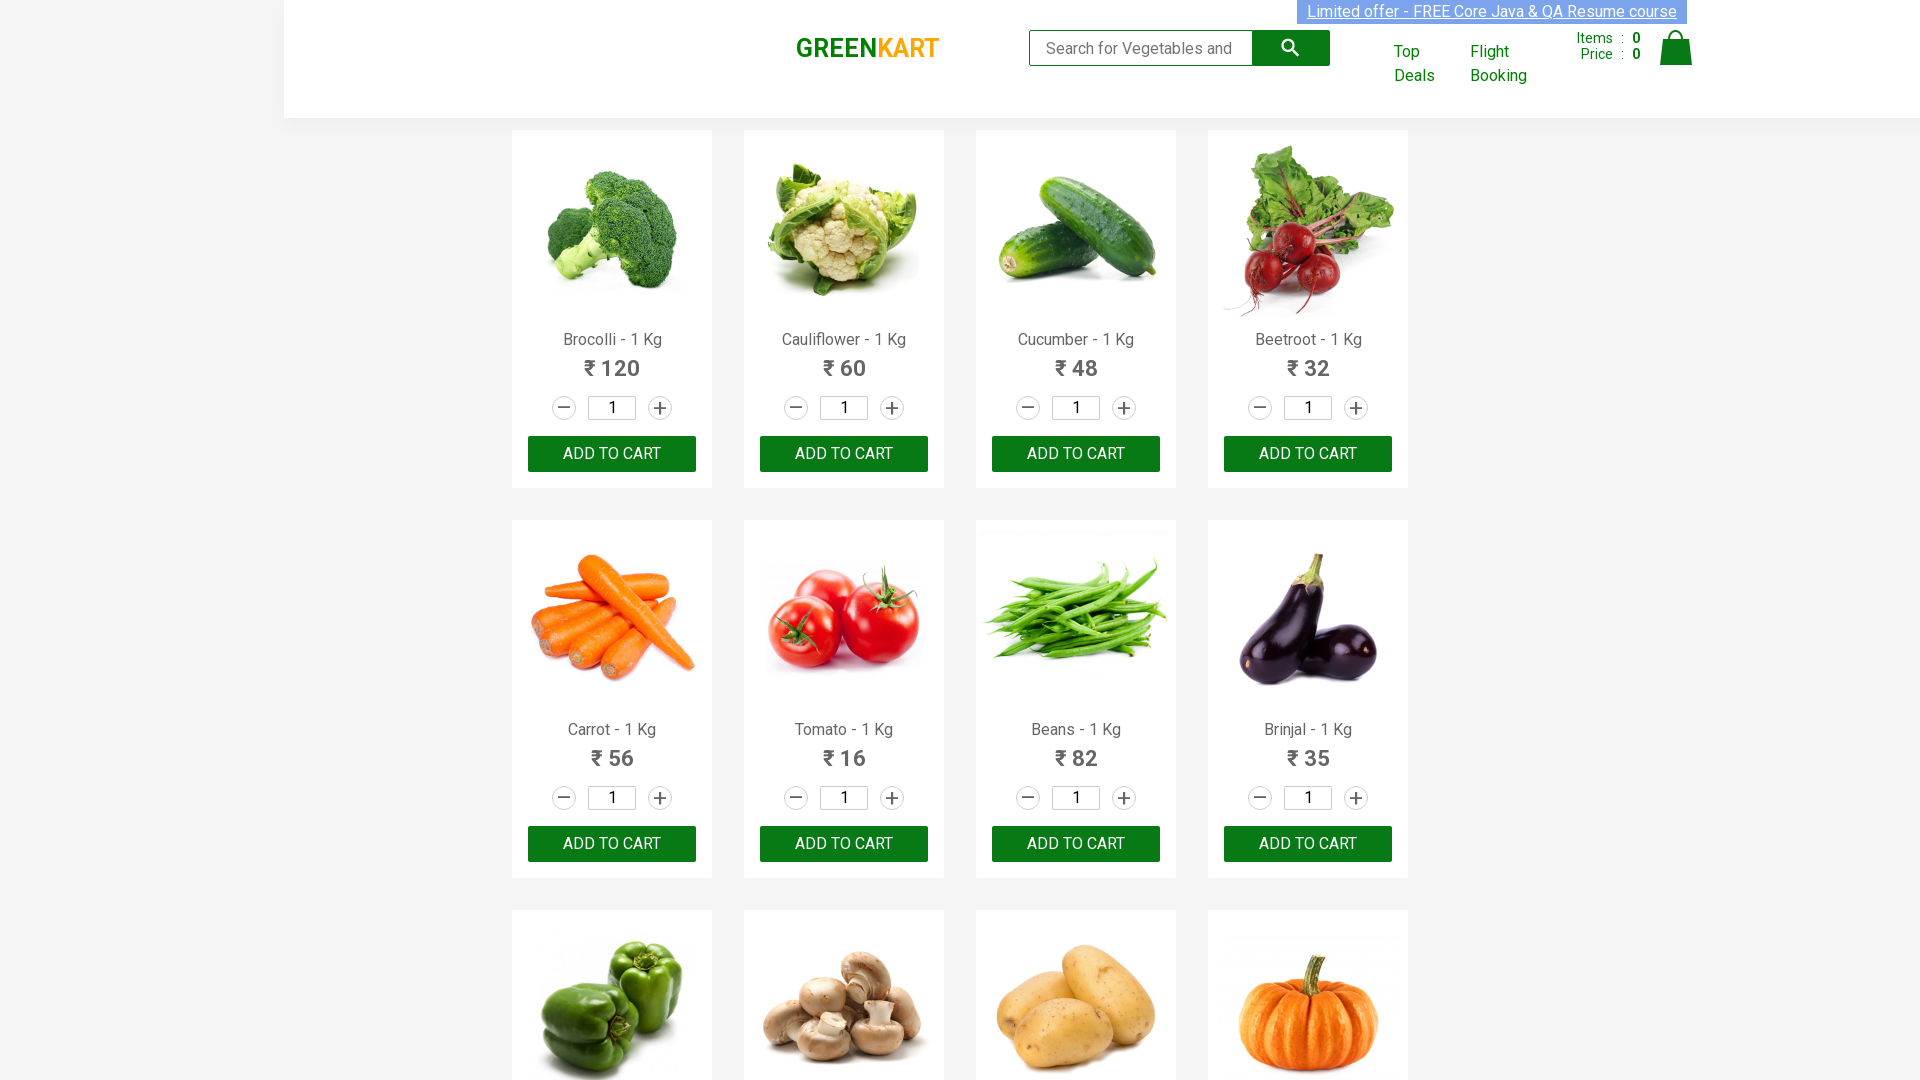

Navigated back to previous page using browser back button
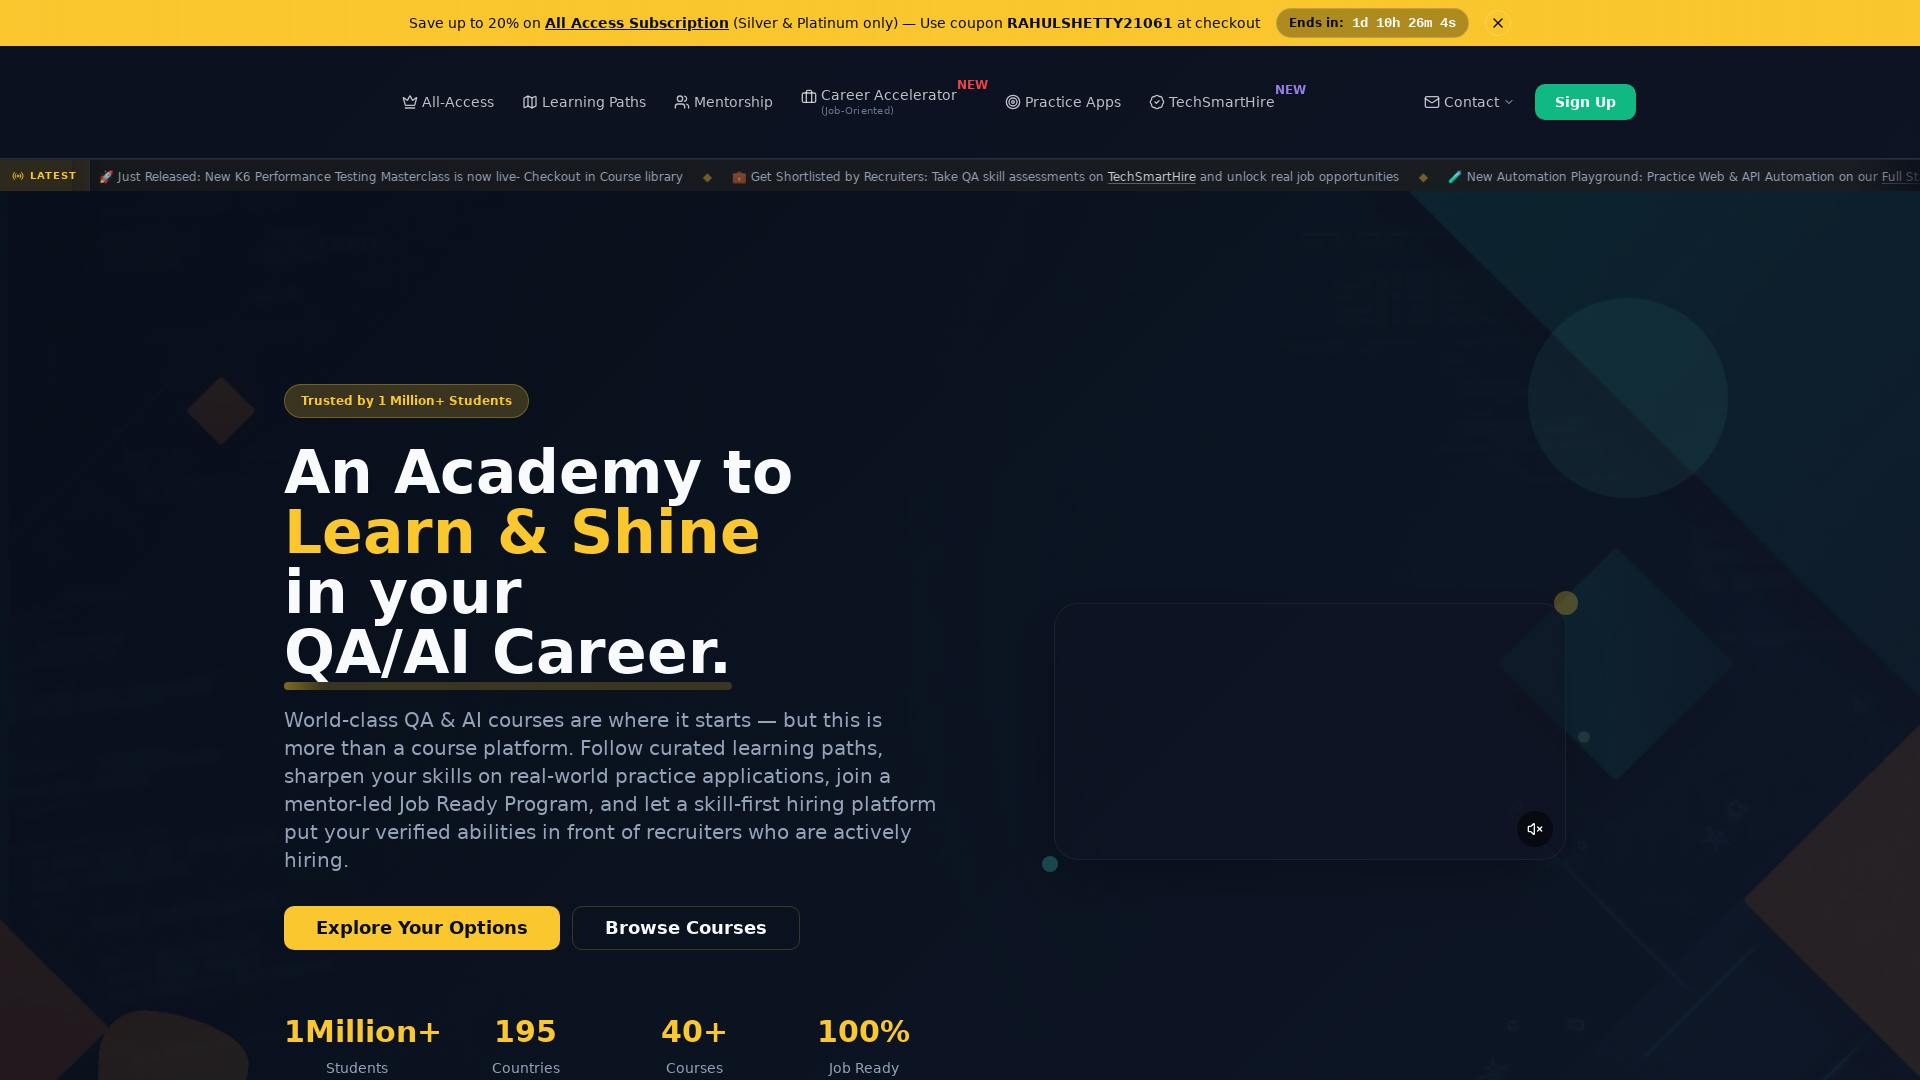

Previous page fully loaded after navigating back
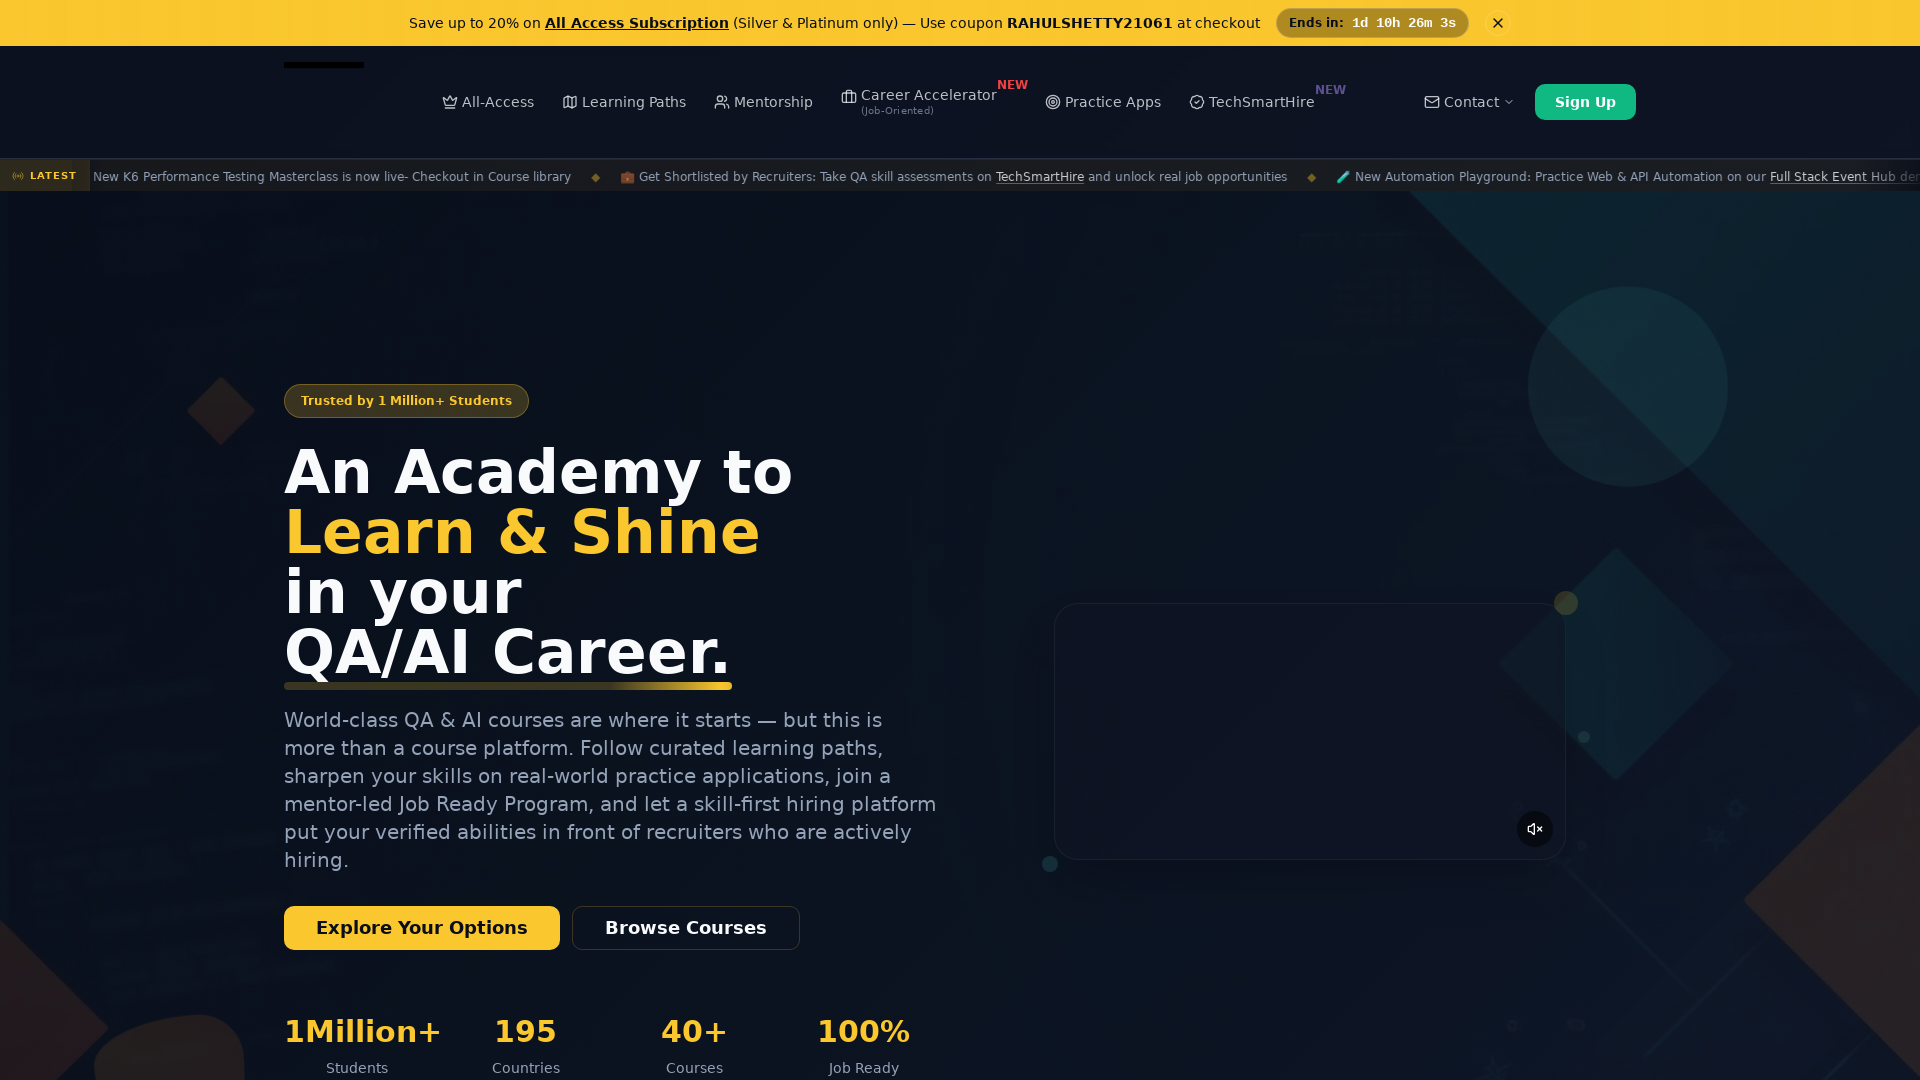

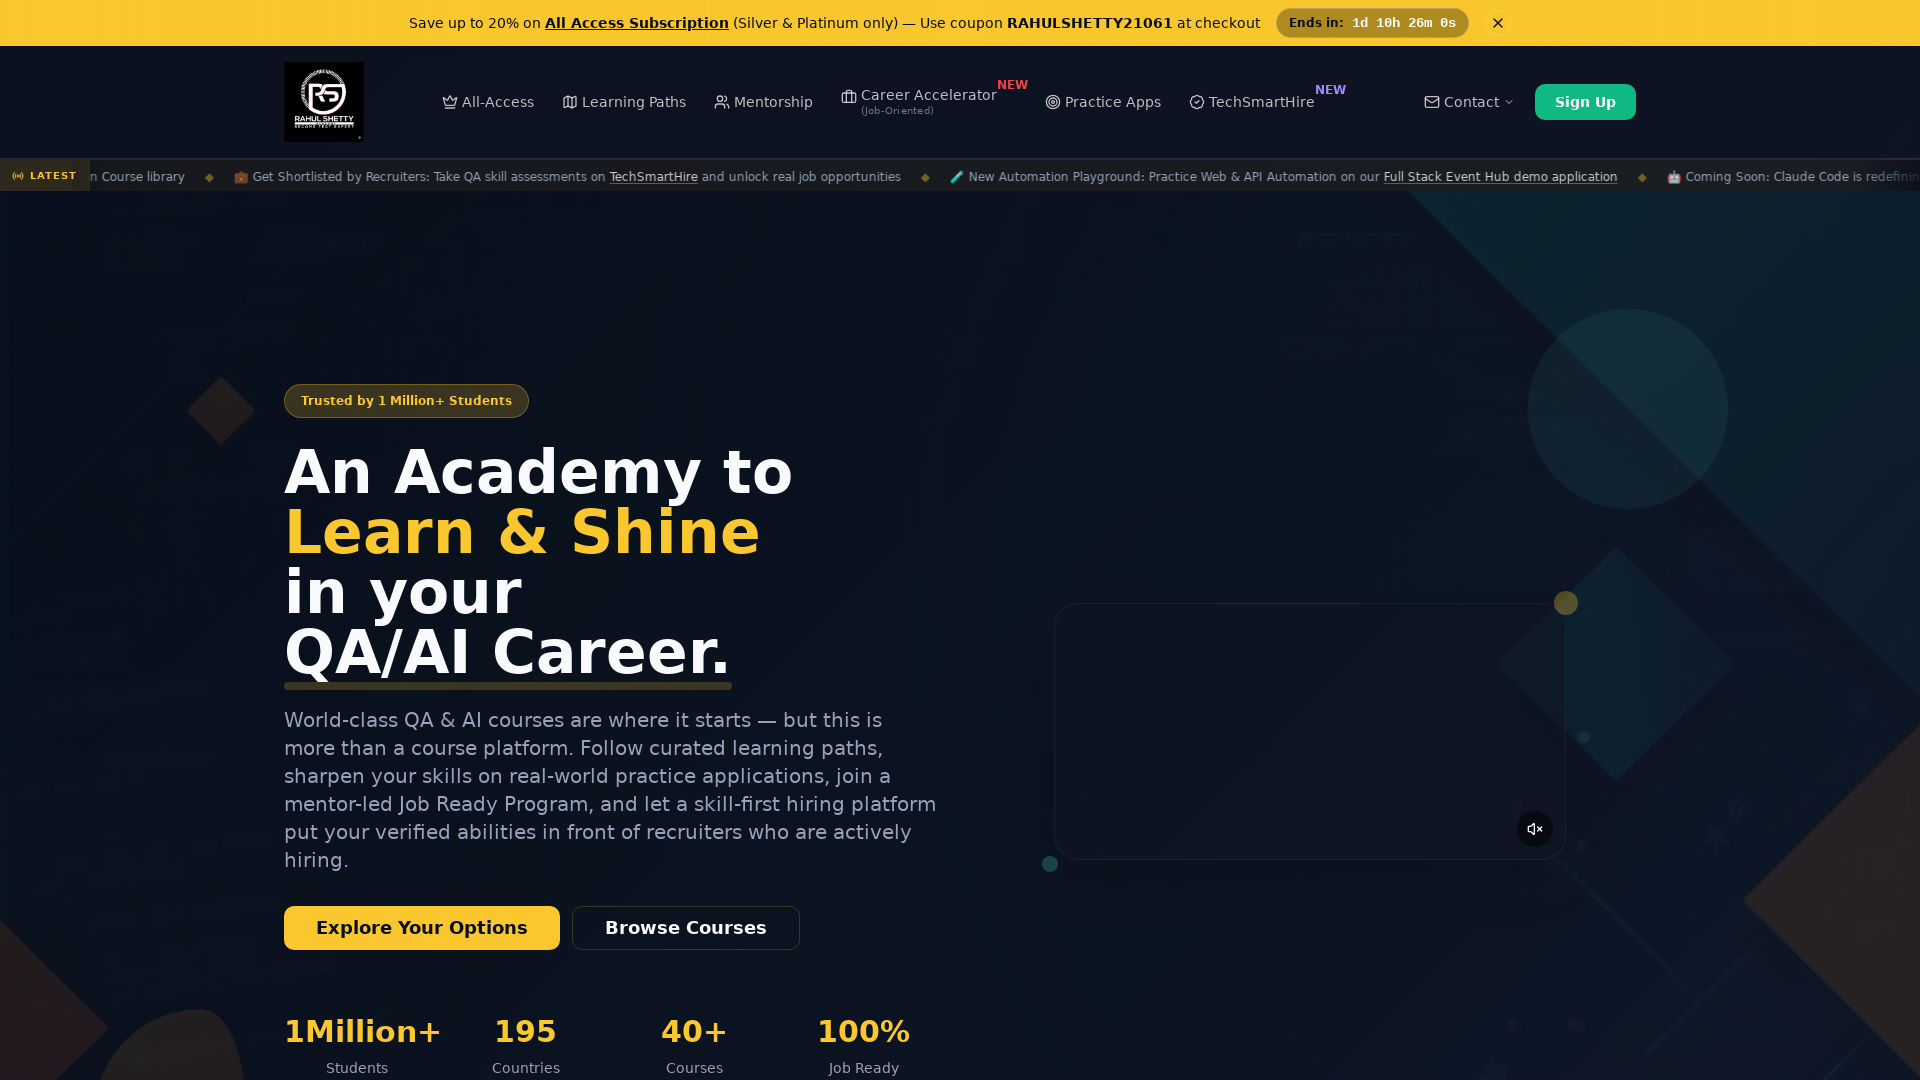